Navigates to a Portuguese football association documentation page, opens a dropdown filter, selects "All seasons" option, searches, and clicks on the first/latest nomination document in the list.

Starting URL: https://afsetubal.fpf.pt/Associa%C3%A7%C3%A3o/Documenta%C3%A7%C3%A3o/Nomea%C3%A7%C3%B5es-de-%C3%81rbitros

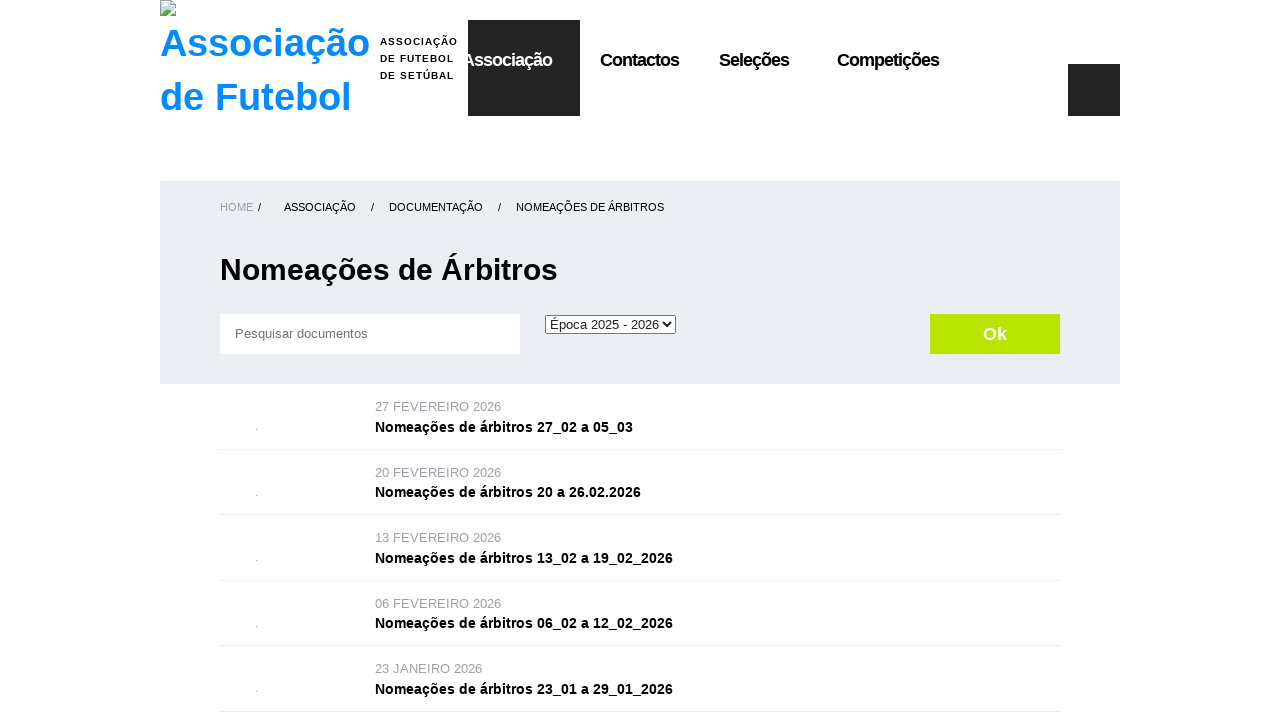

Clicked dropdown/filter button to open seasons filter at (610, 324) on xpath=/html/body/form/div[3]/div[3]/div[2]/div/div[2]/div/div/div/div/div[2]/div
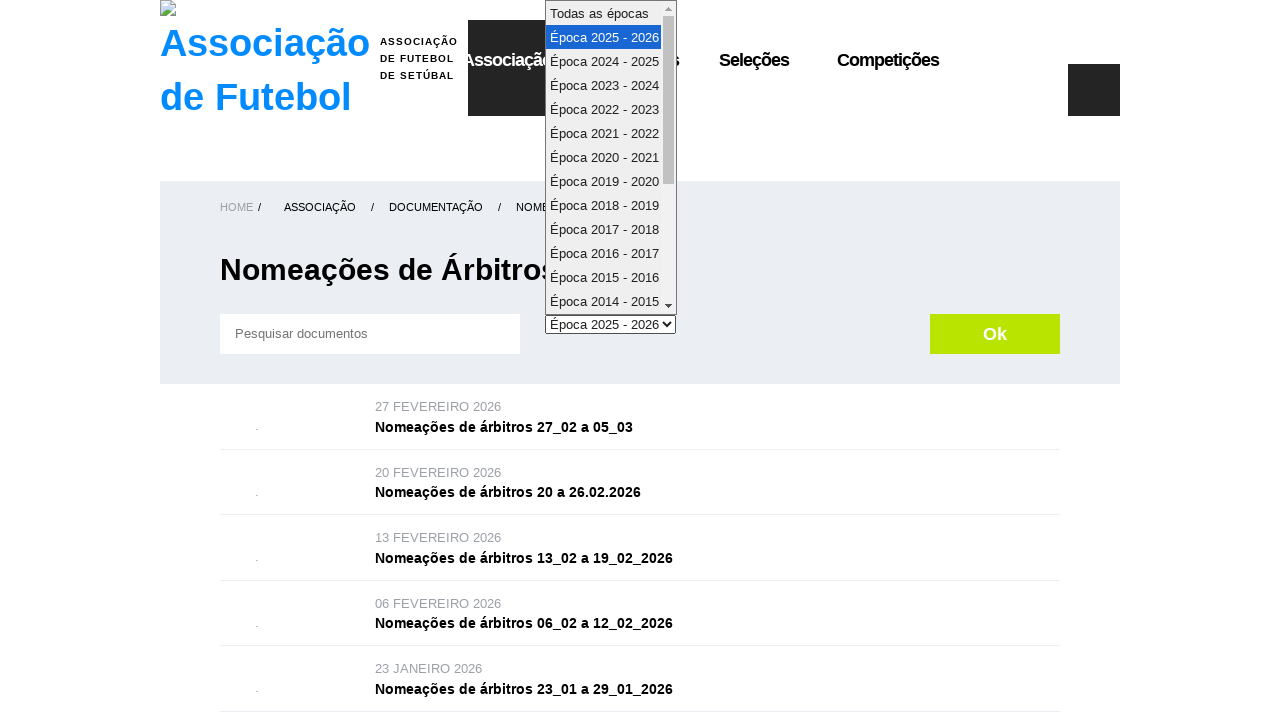

Waited for dropdown to be visible
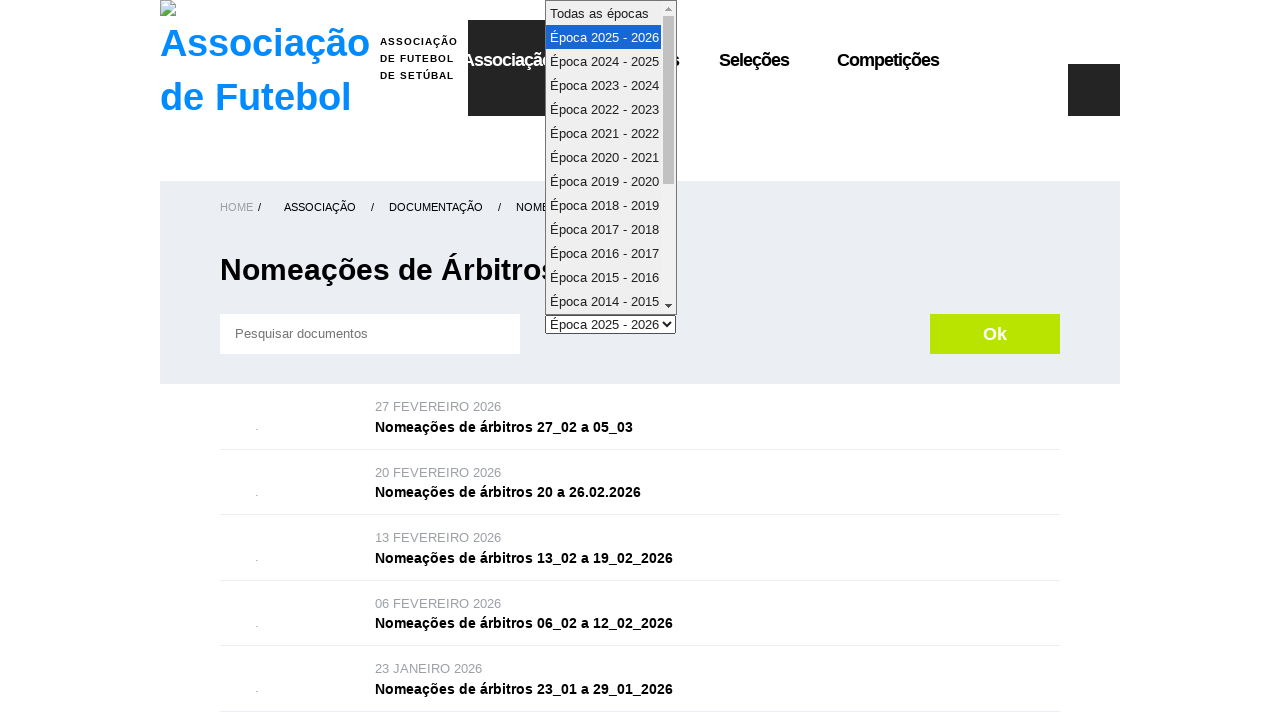

Located hidden select element for seasons
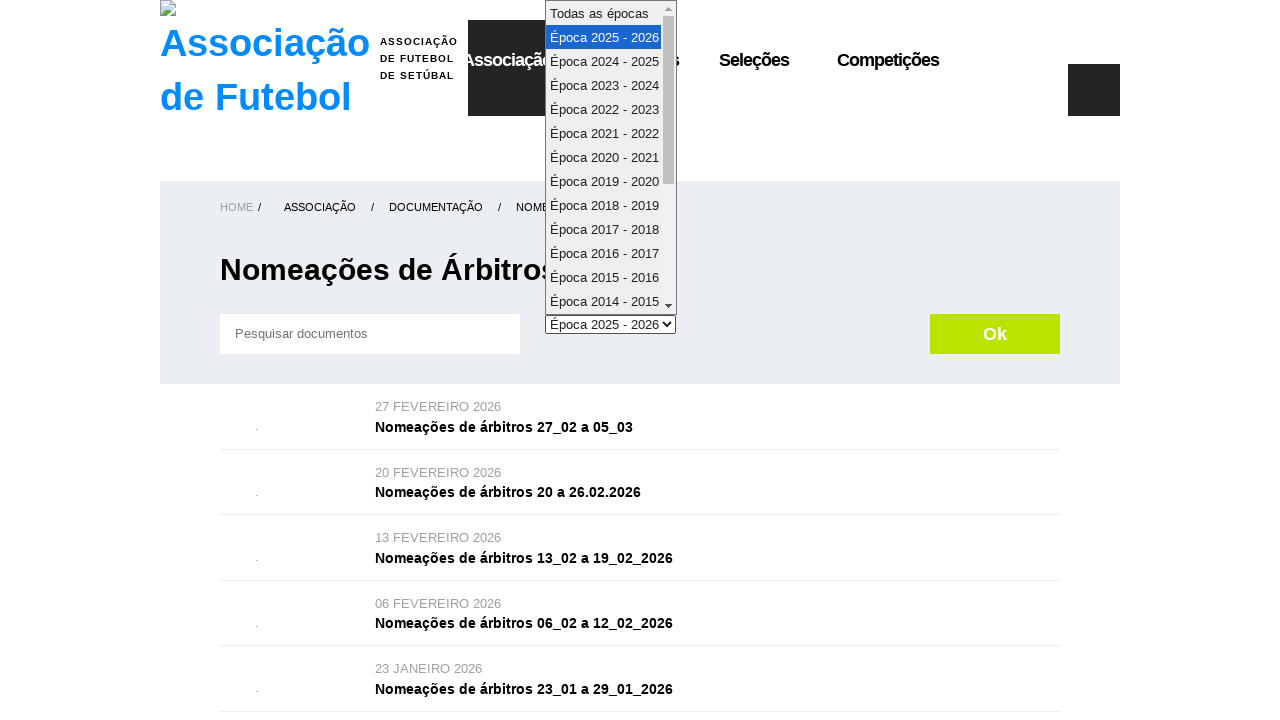

Made hidden select element visible by setting display to block
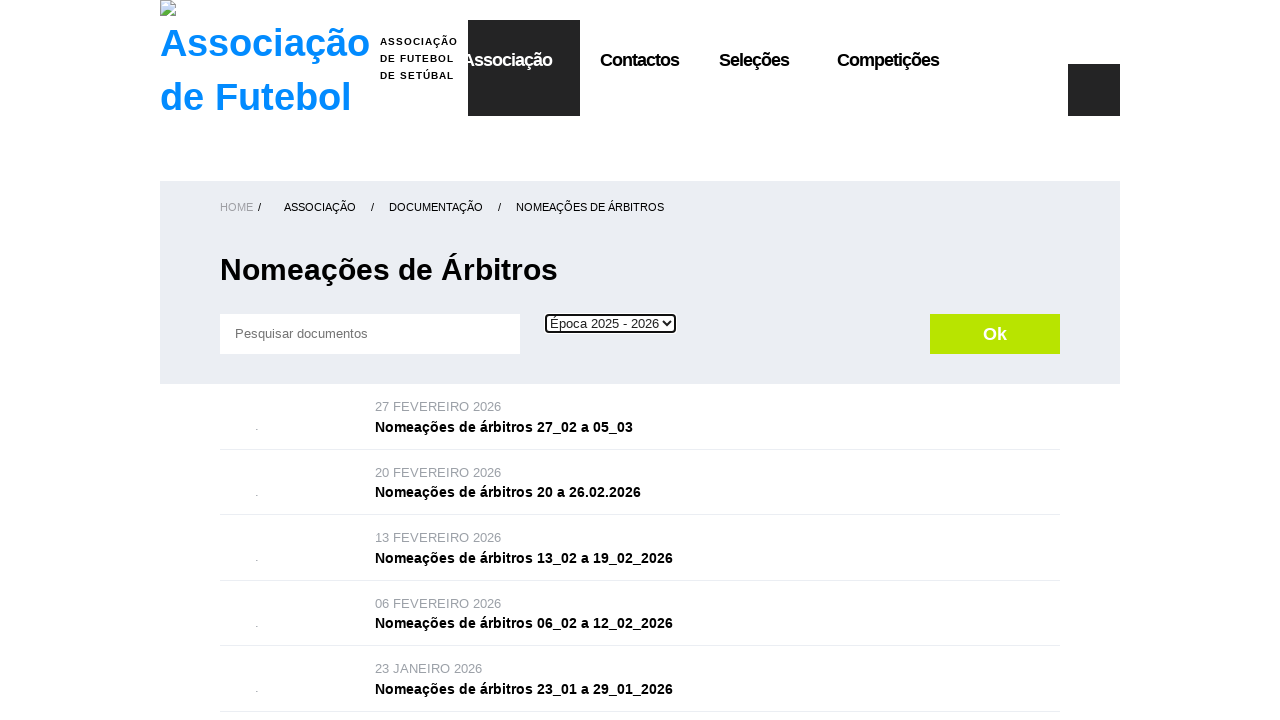

Selected 'Todas as épocas' (All seasons) option on xpath=/html/body/form/div[3]/div[3]/div[2]/div/div[2]/div/div/div/div/div[2]/div
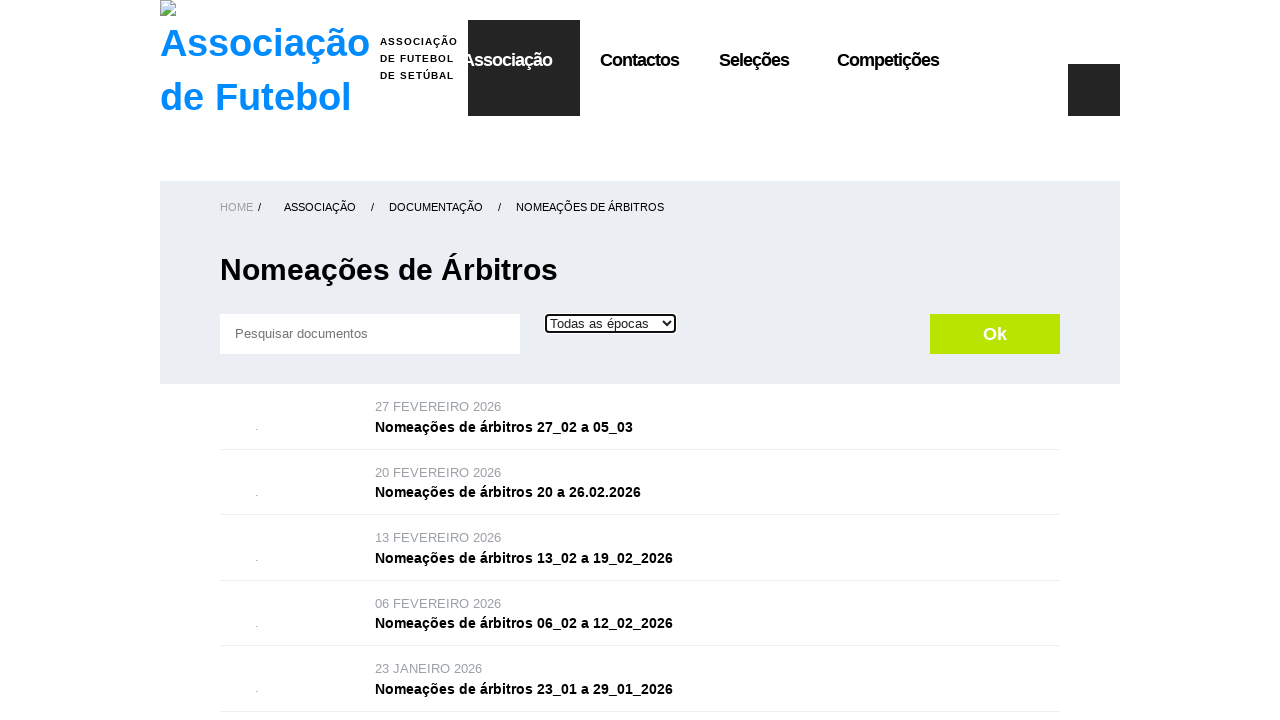

Clicked search button to apply filter and search at (995, 334) on #btnSearch
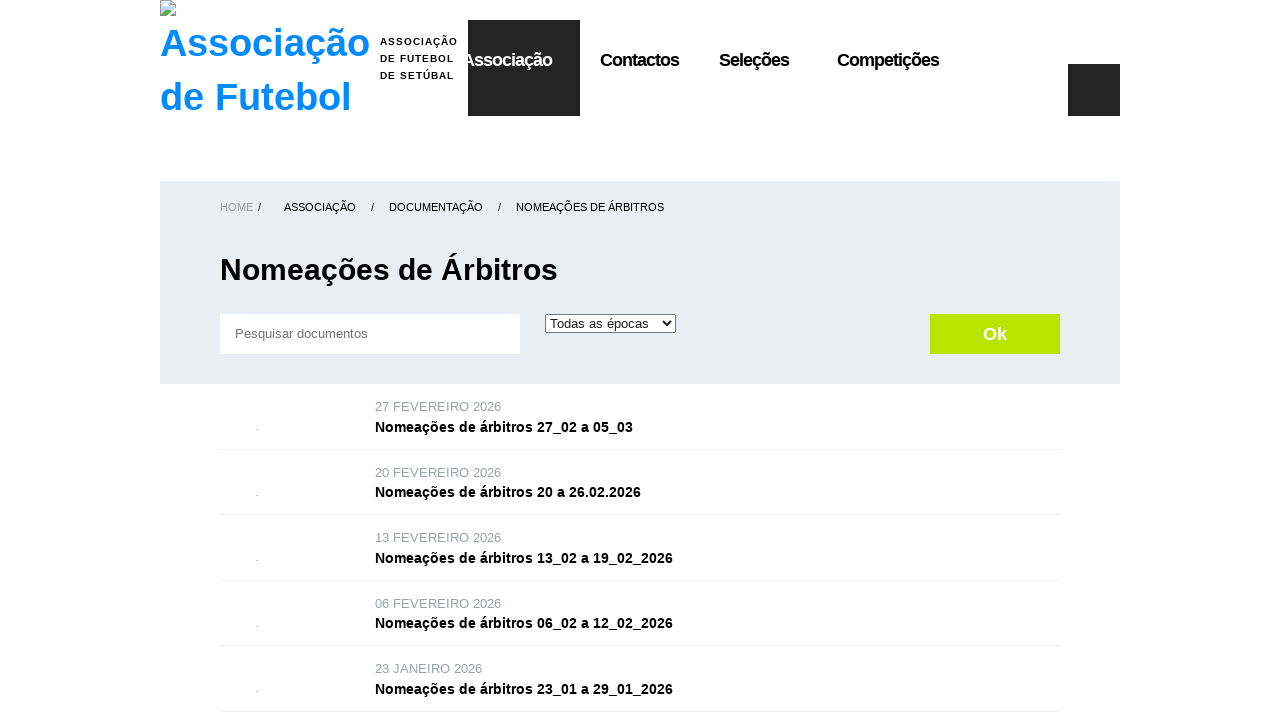

Waited for search results to load
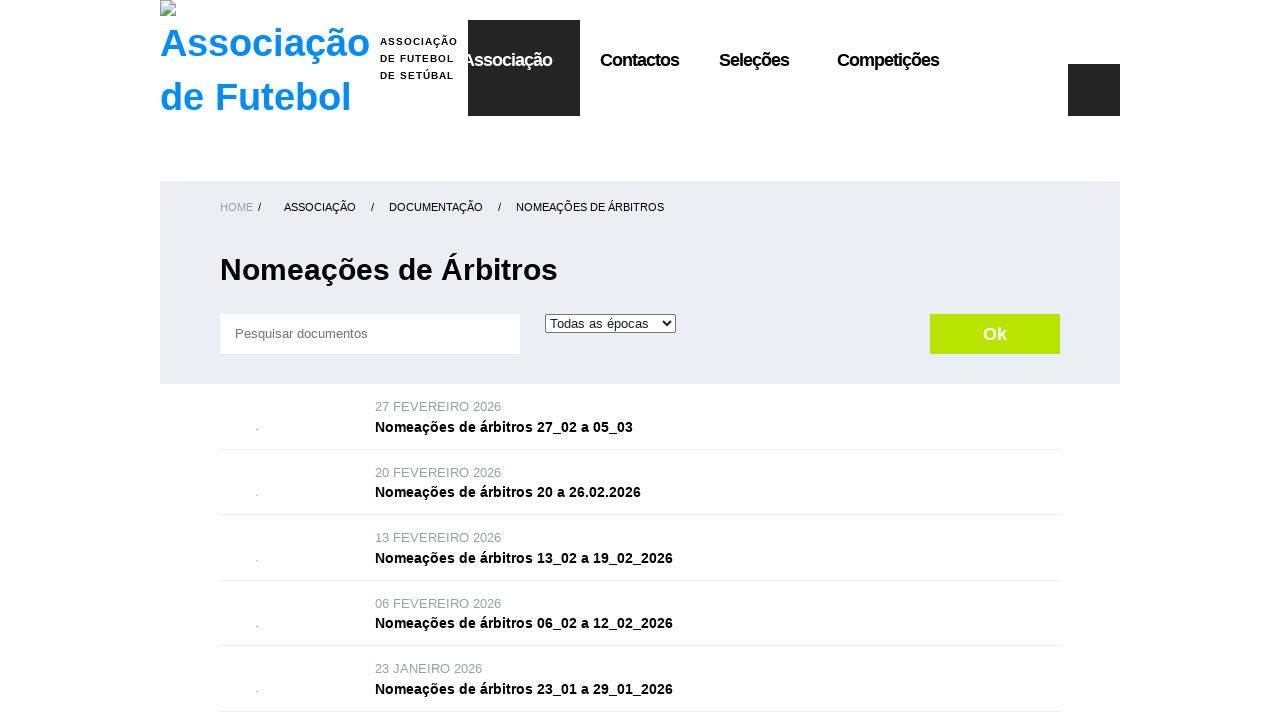

Clicked on first/latest nomination document in results list at (532, 416) on xpath=/html/body/form/div[3]/div[3]/div[2]/div/div[2]/div/div/div/div/div[2]/div
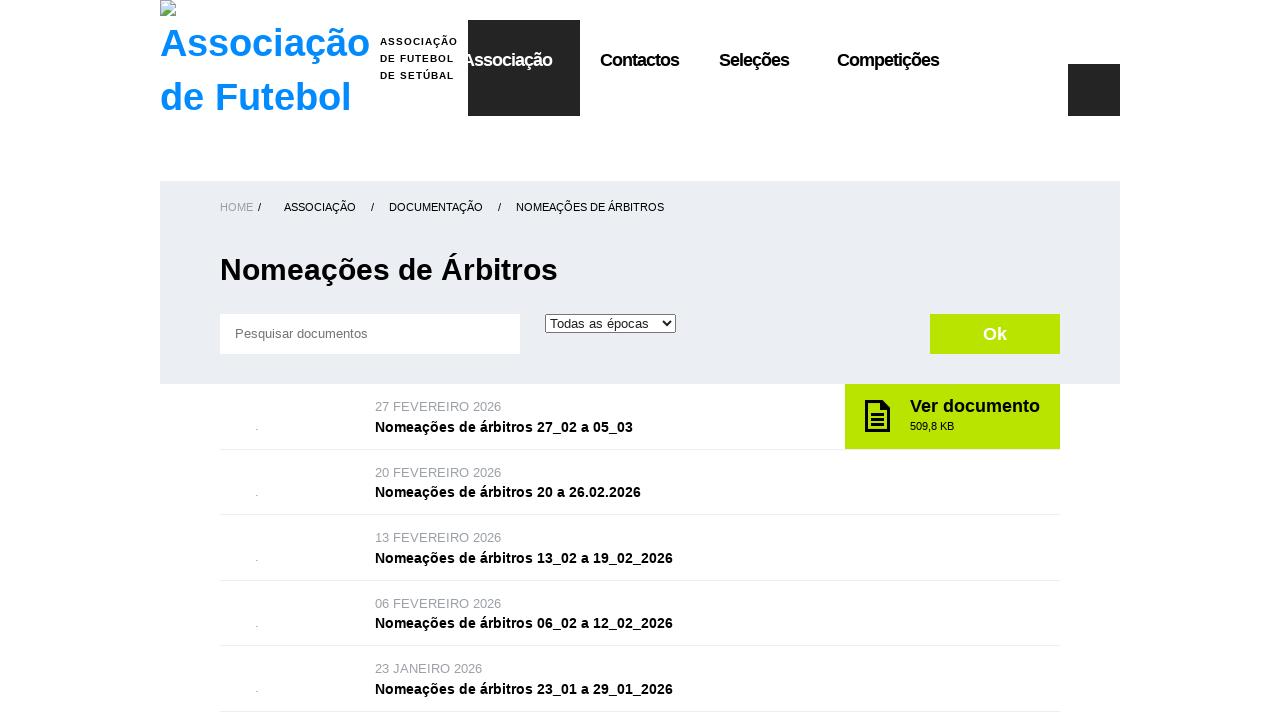

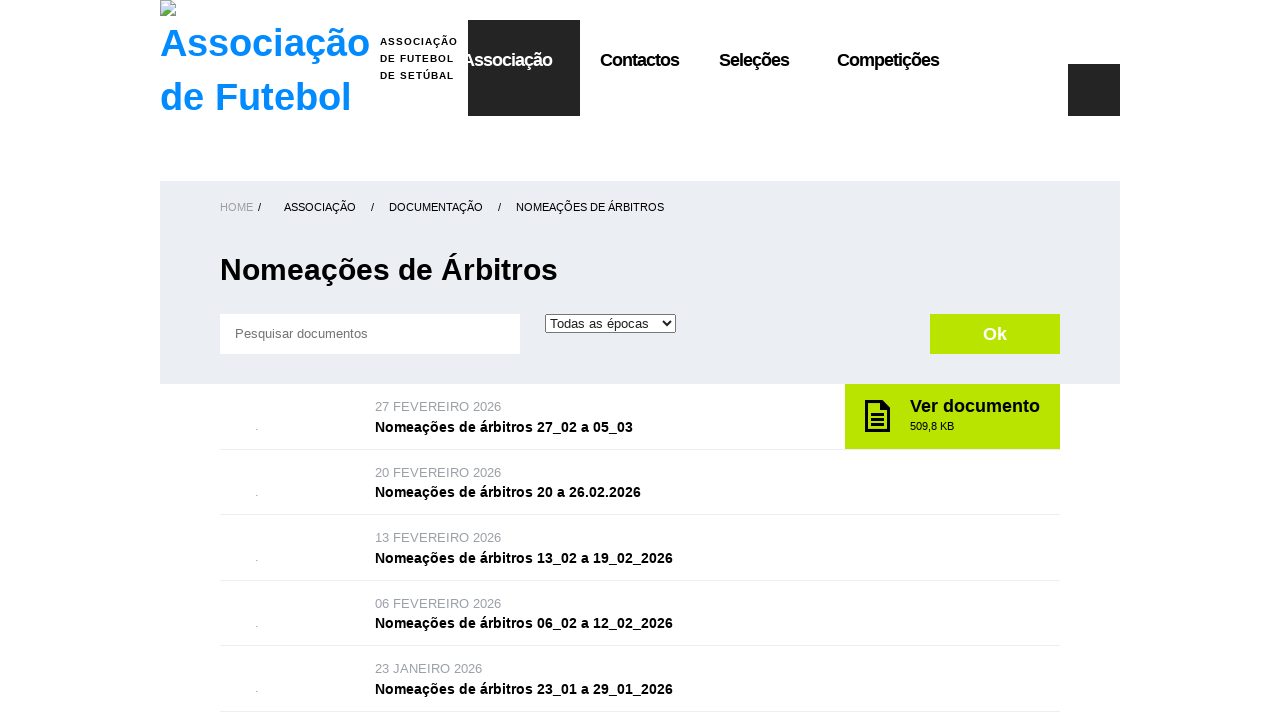